Tests opting out of A/B tests by first visiting the homepage, adding an opt-out cookie, then navigating to the A/B test page and verifying the heading shows no A/B test.

Starting URL: http://the-internet.herokuapp.com

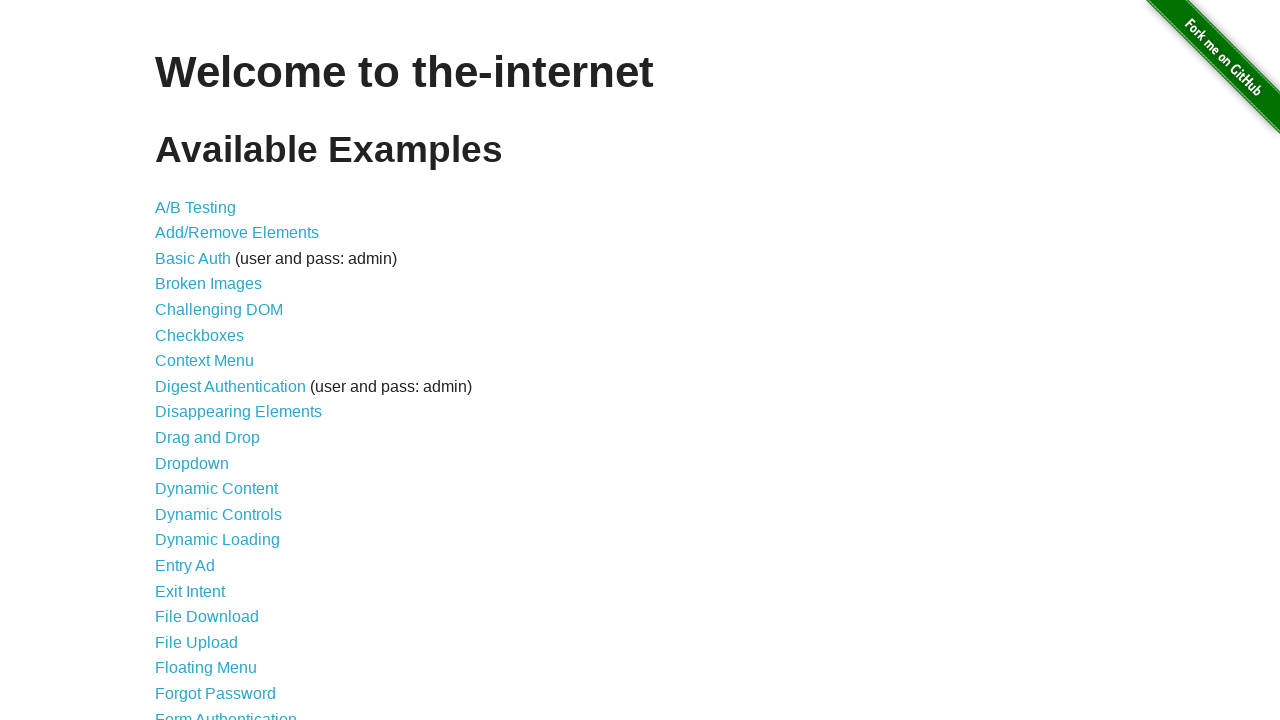

Added optimizelyOptOut cookie to opt out of A/B tests
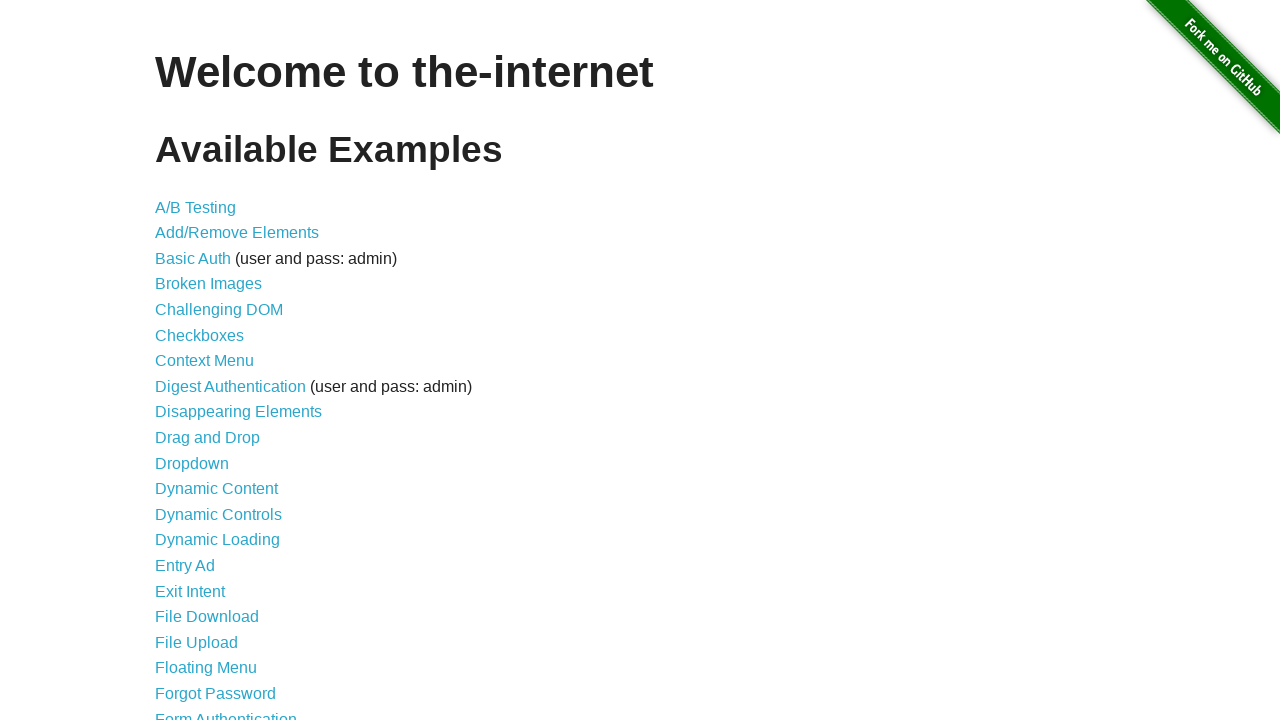

Navigated to A/B test page
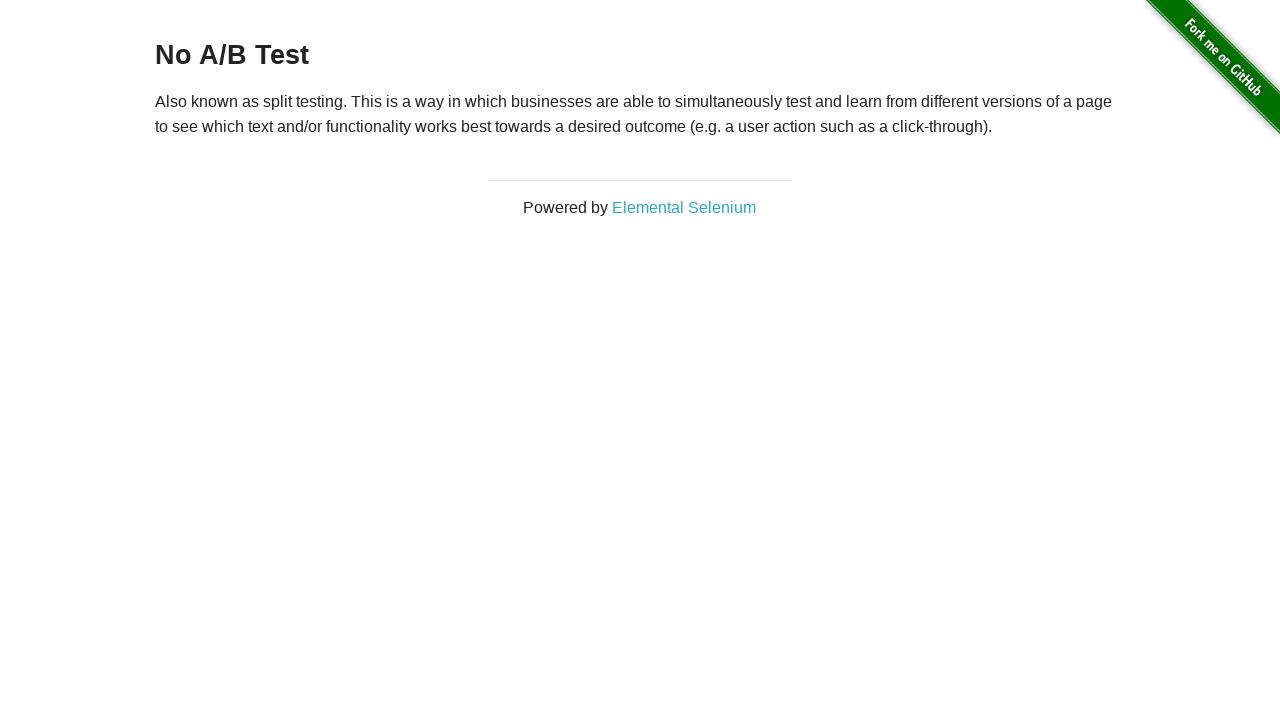

Retrieved heading text from page
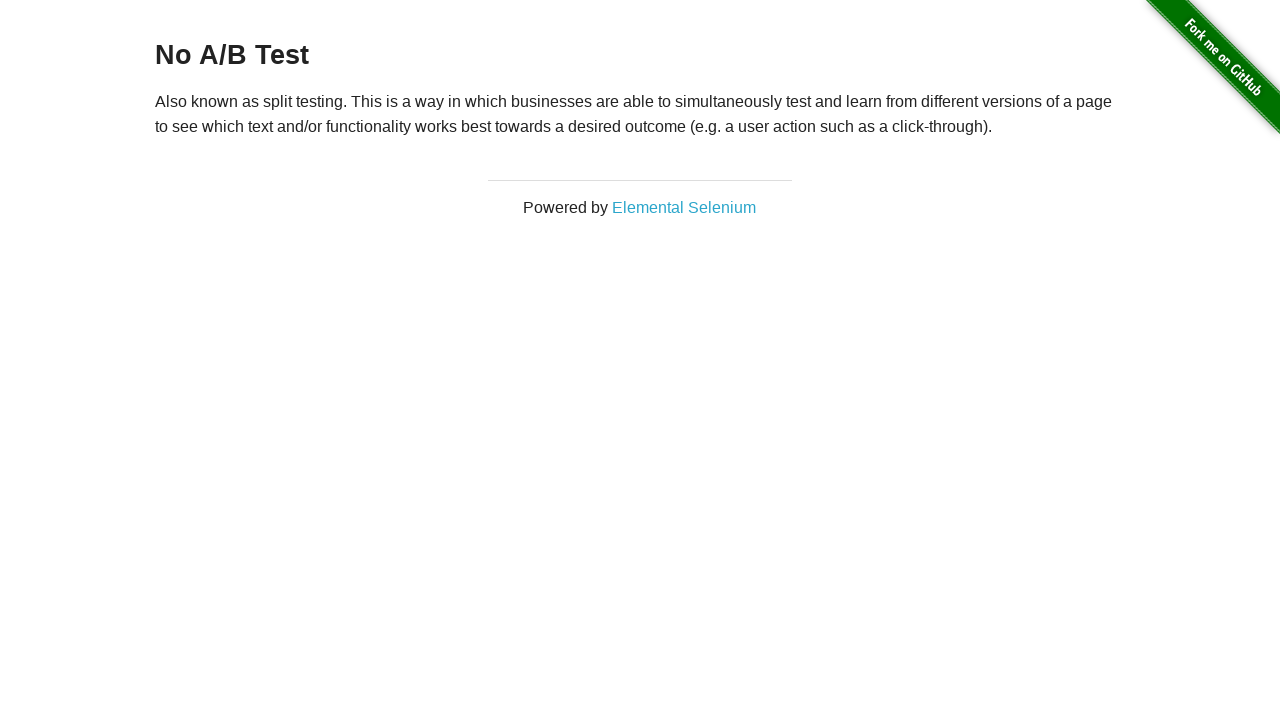

Verified heading shows 'No A/B Test' — opt-out cookie is working
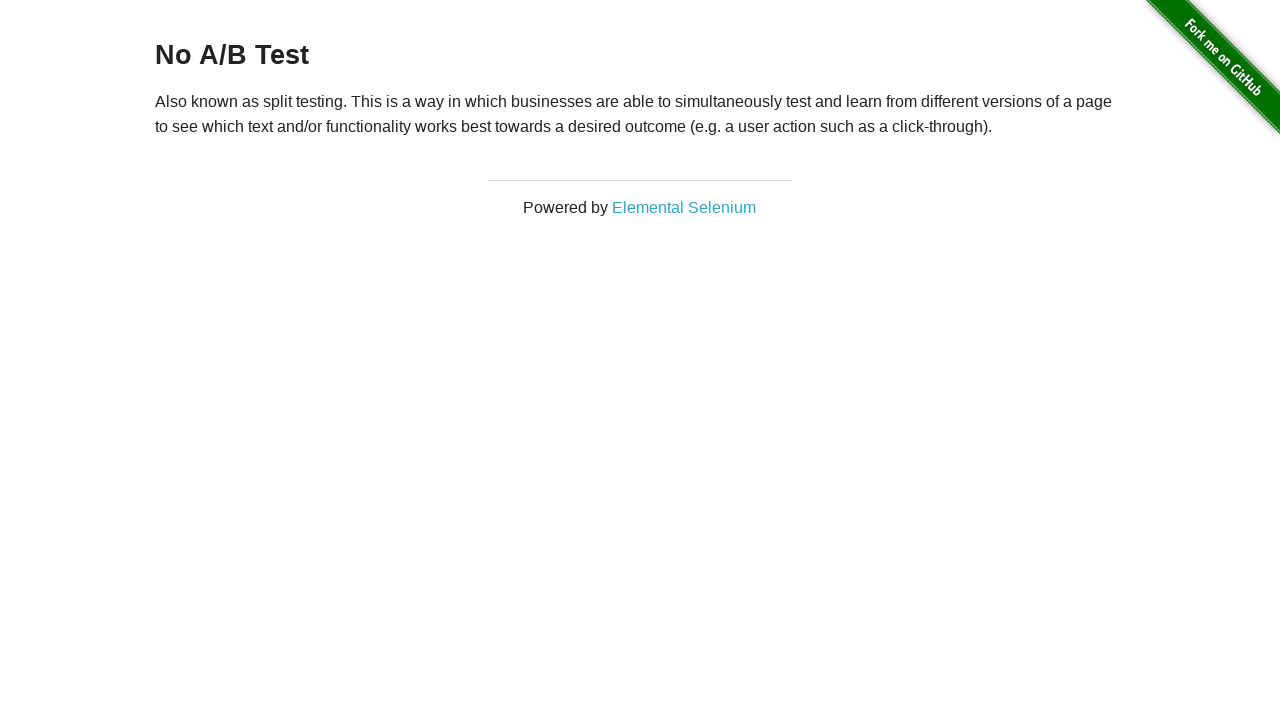

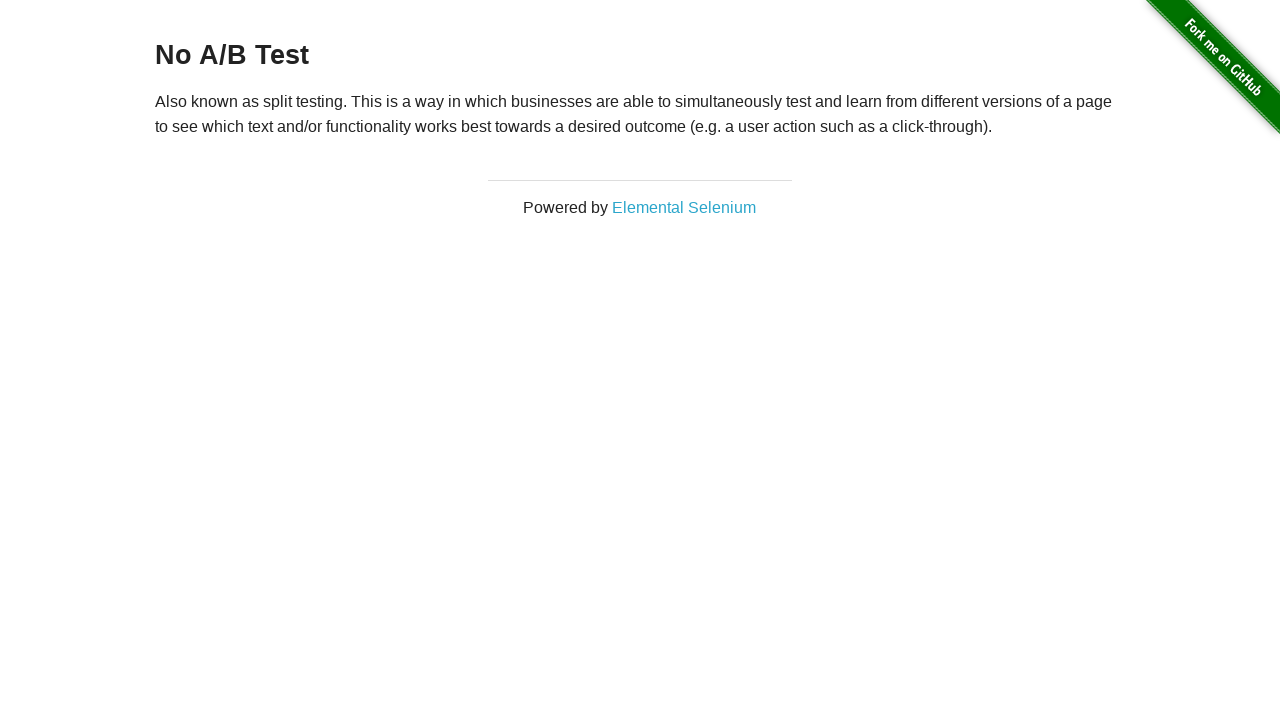